Tests accordion functionality by clicking on an accordion item to expand it and verifying the content text

Starting URL: https://practice-automation.com/accordions/

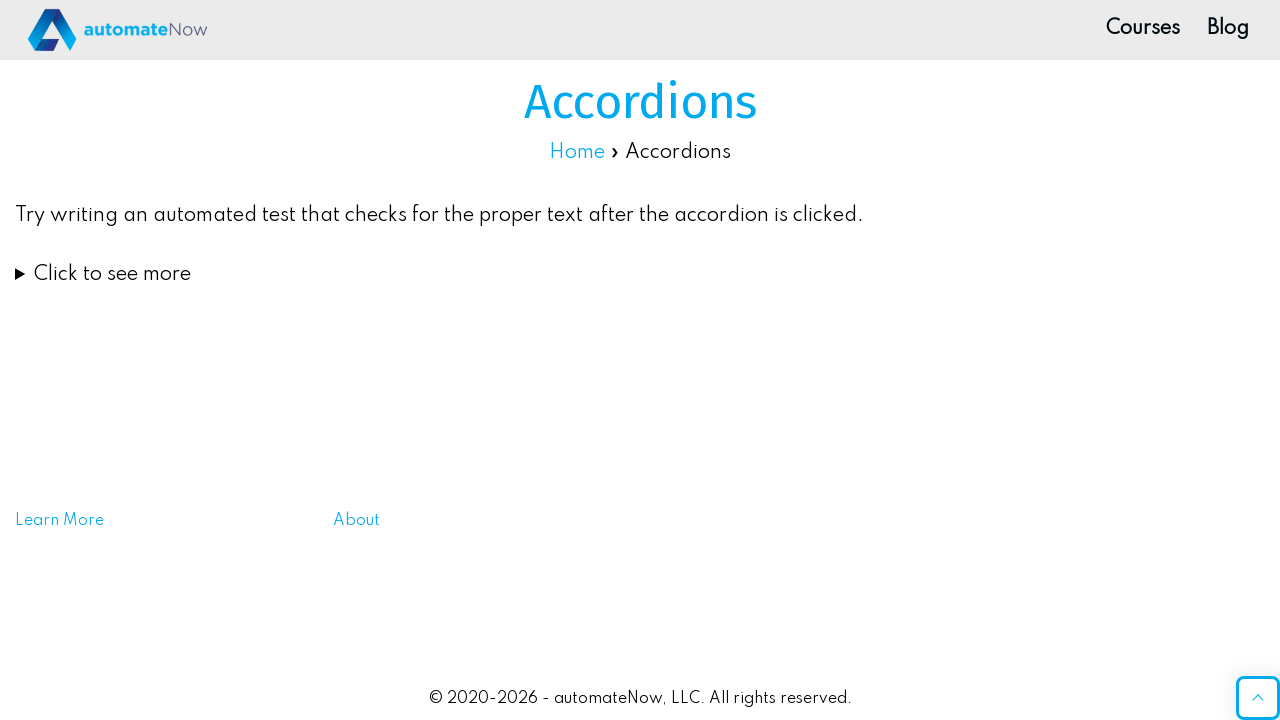

Clicked accordion title to expand it at (640, 274) on .wp-block-coblocks-accordion-item__title
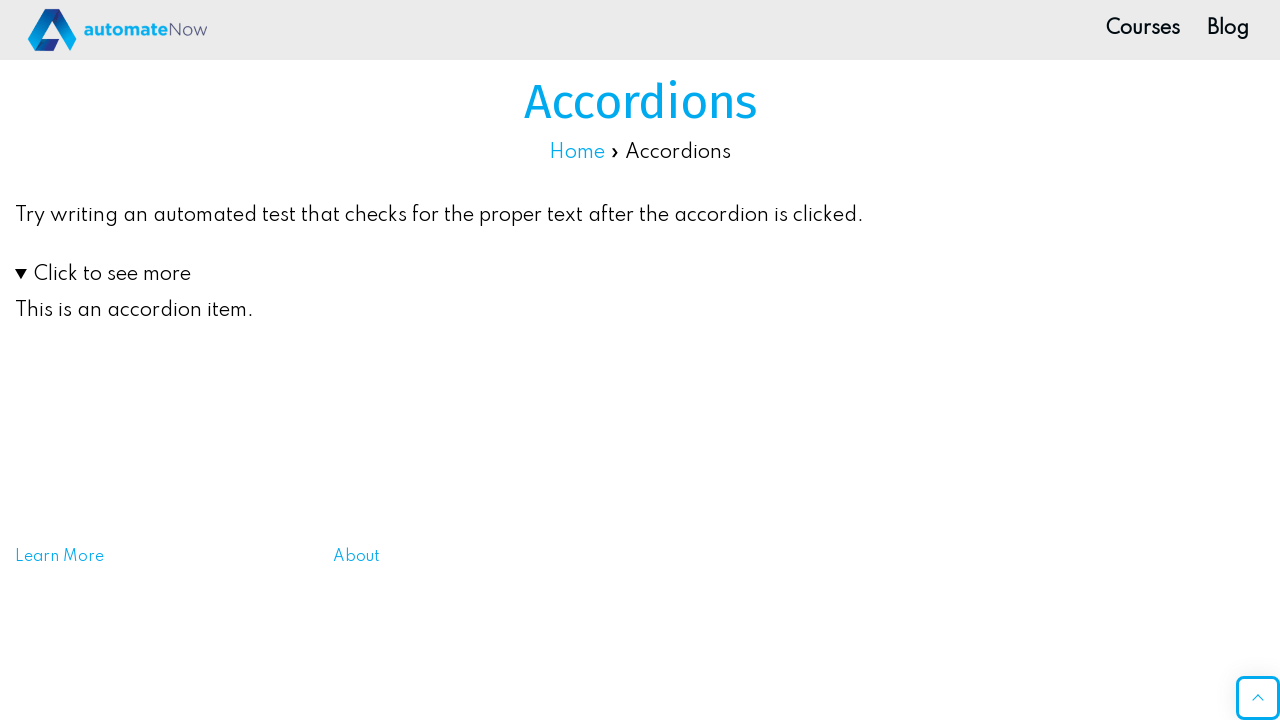

Accordion content became visible
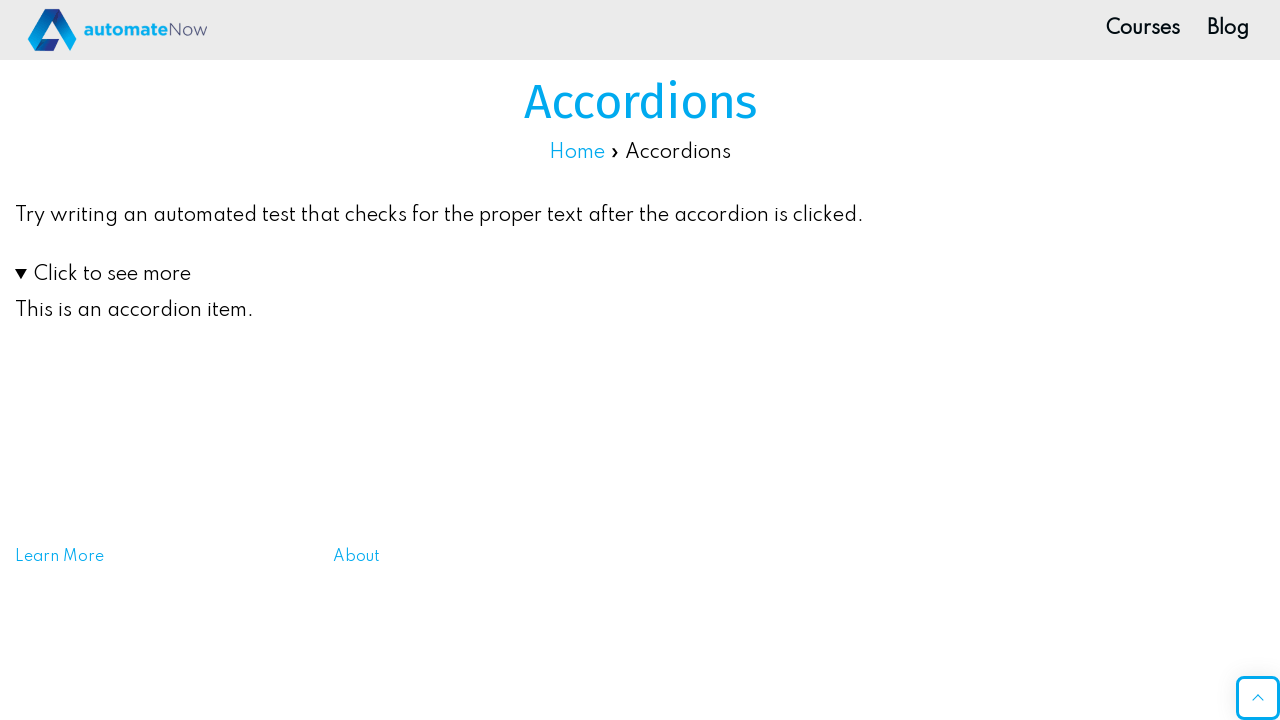

Located accordion content text element
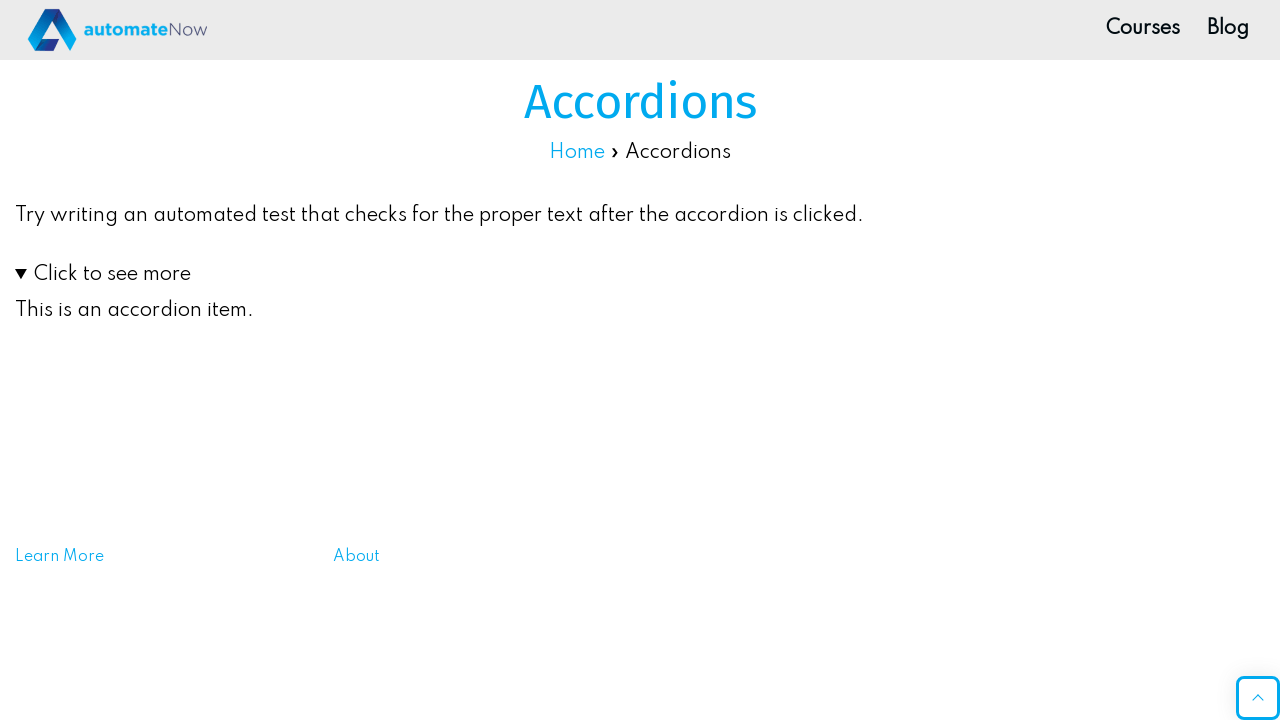

Verified accordion content text is 'This is an accordion item.'
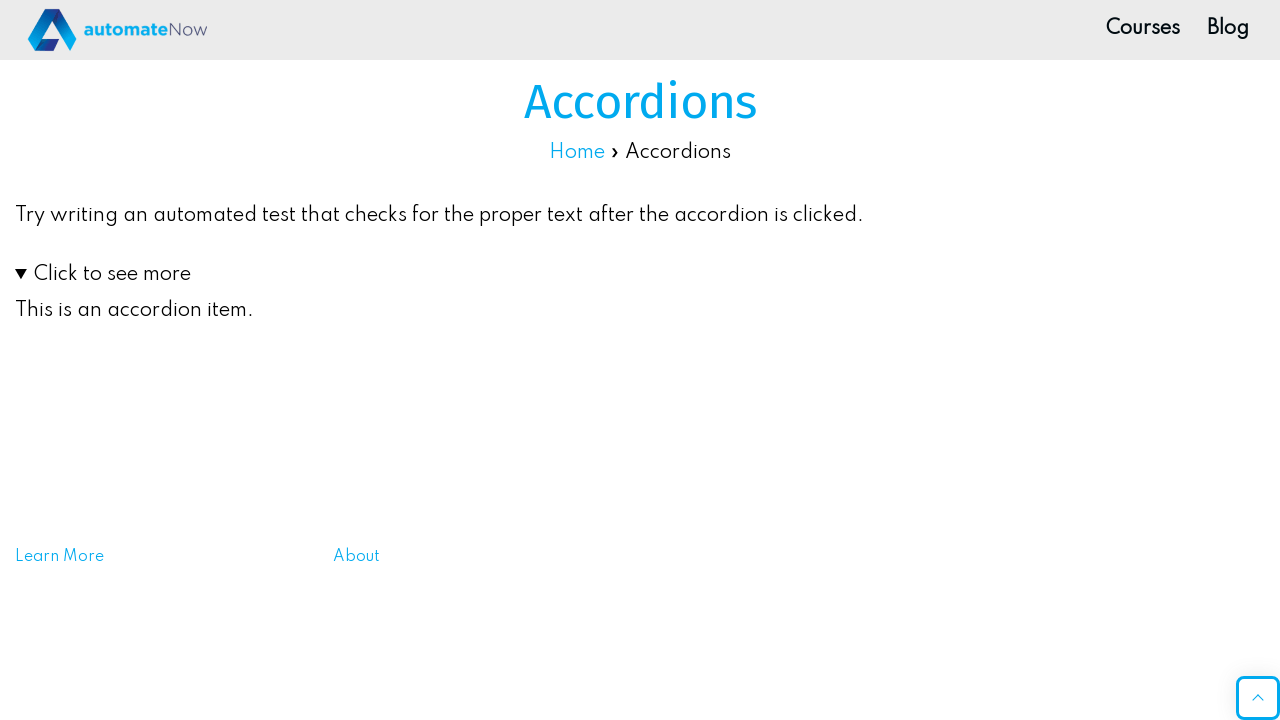

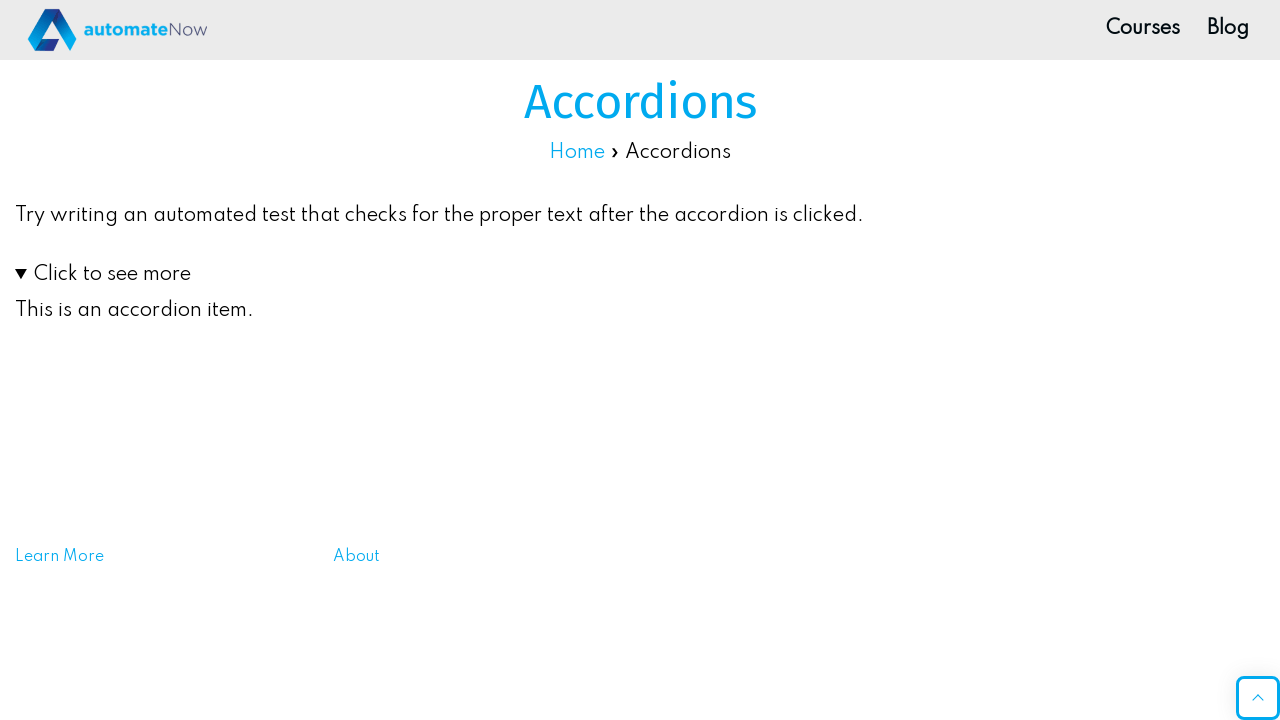